Tests registration form submission by filling in first name, last name, and email fields, then verifying successful registration message

Starting URL: http://suninjuly.github.io/registration1.html

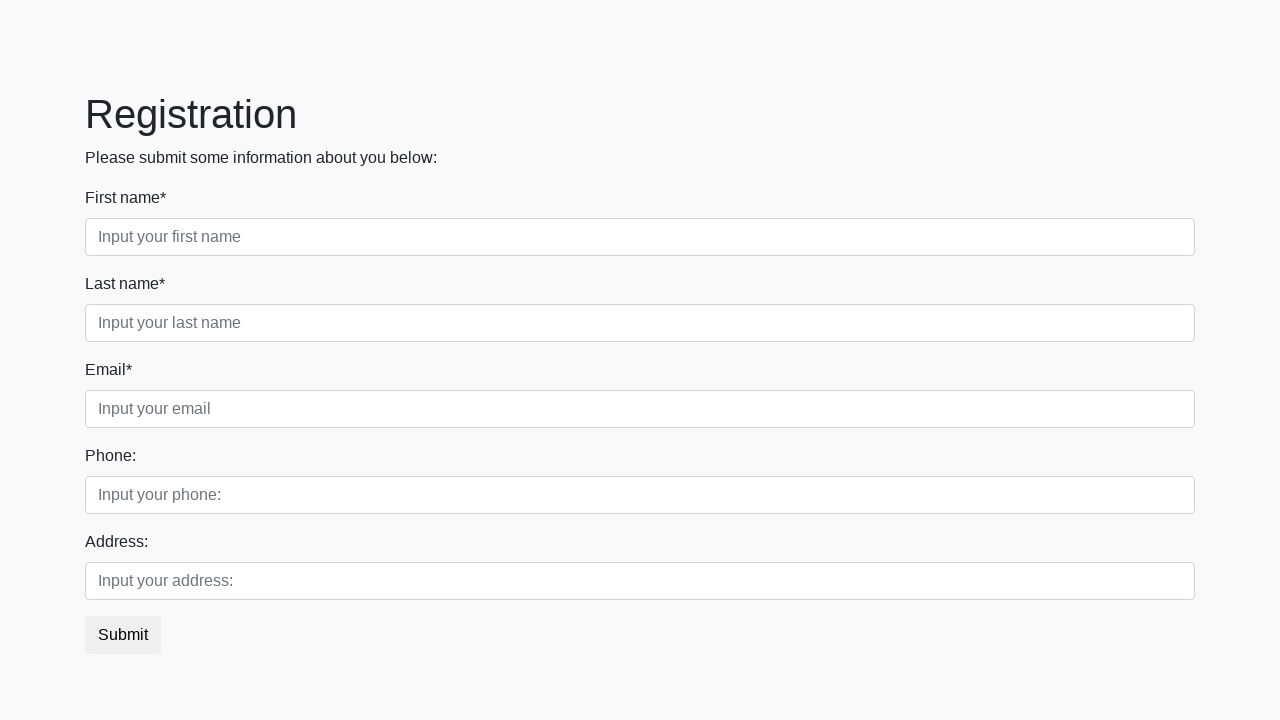

Filled first name field with 'Vladimir' on .first_block .form-control.first
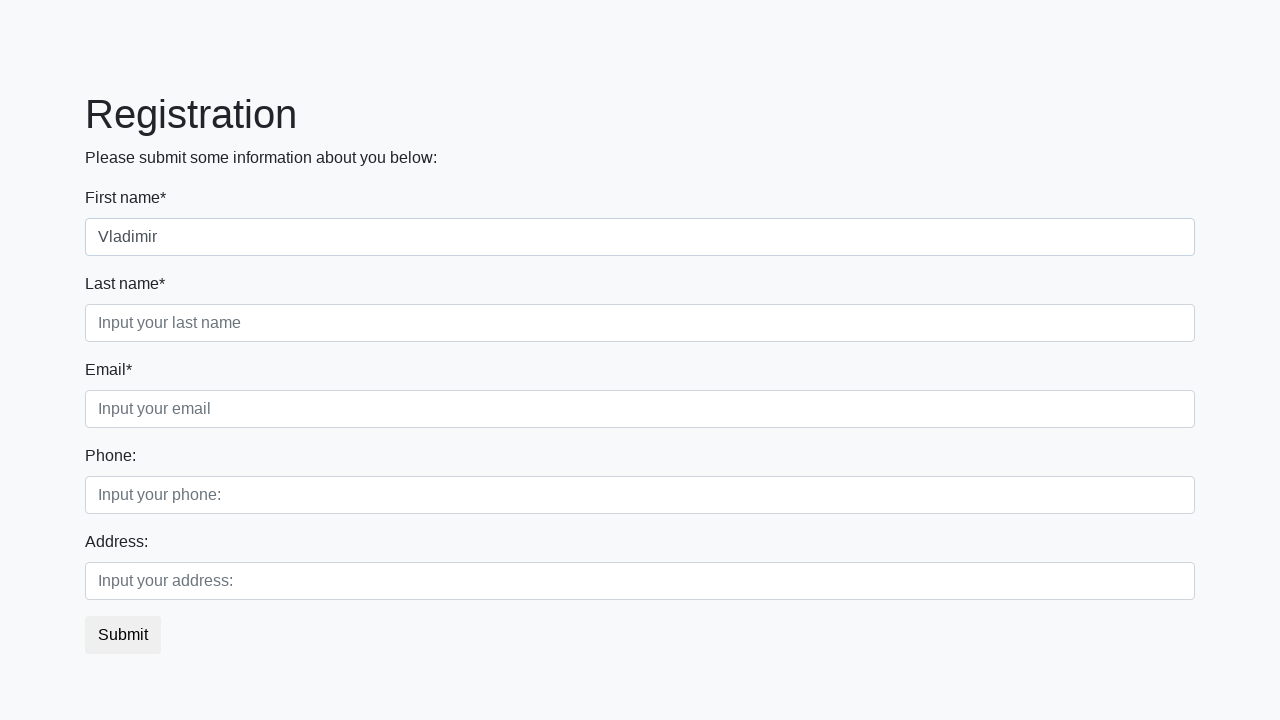

Filled last name field with 'Sherbakov' on .first_block .form-control.second
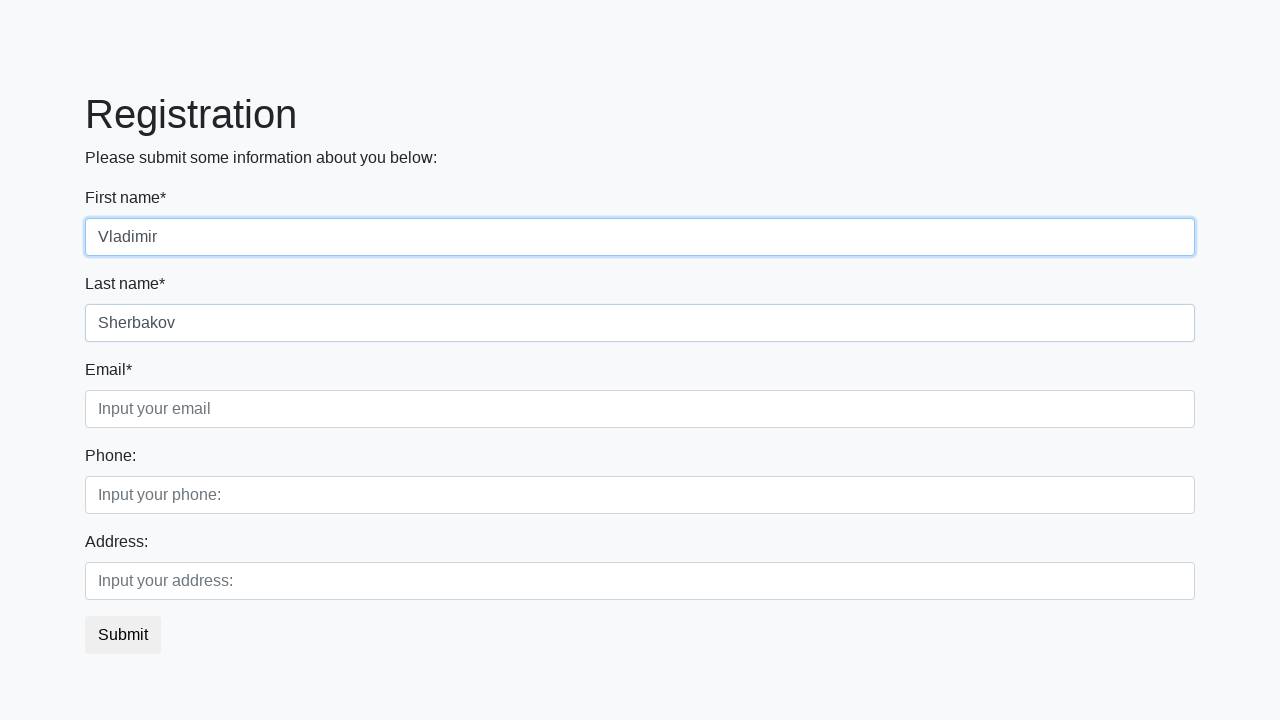

Filled email field with 'abcd@dcba.ab' on .first_block .form-control.third
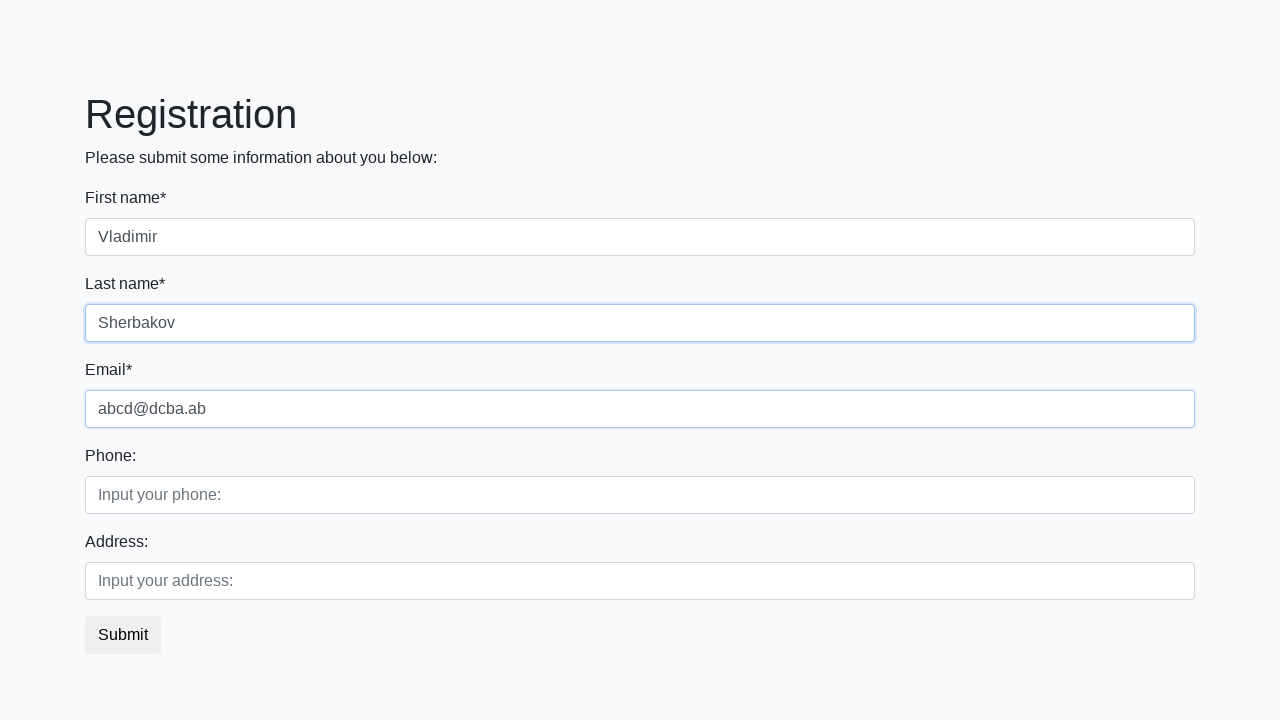

Clicked submit button to register at (123, 635) on button.btn-default
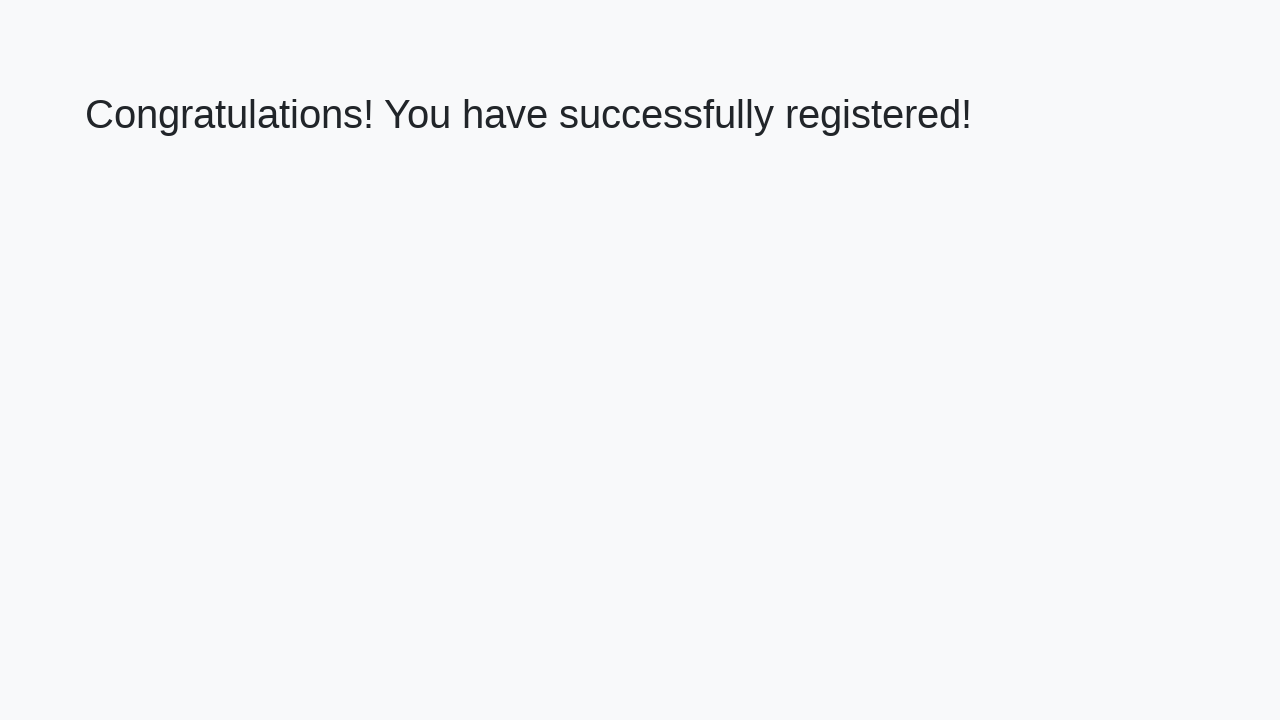

Success message header appeared
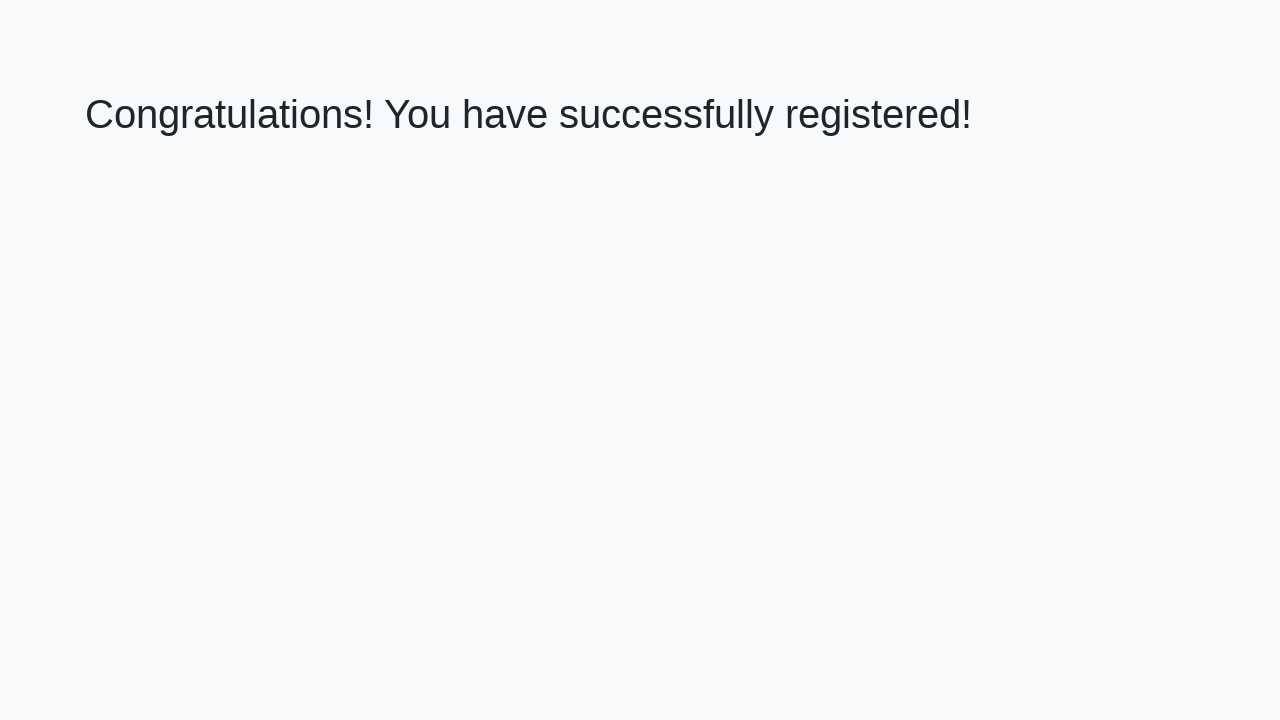

Retrieved success message text
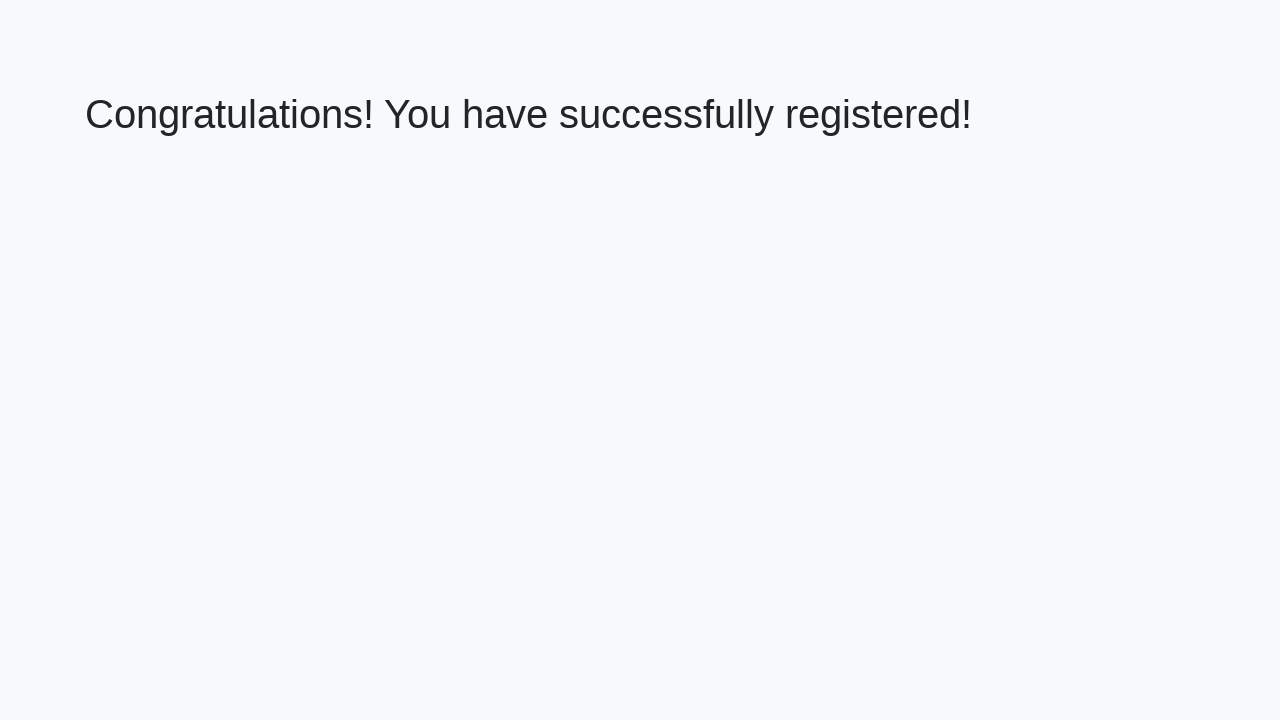

Verified successful registration message
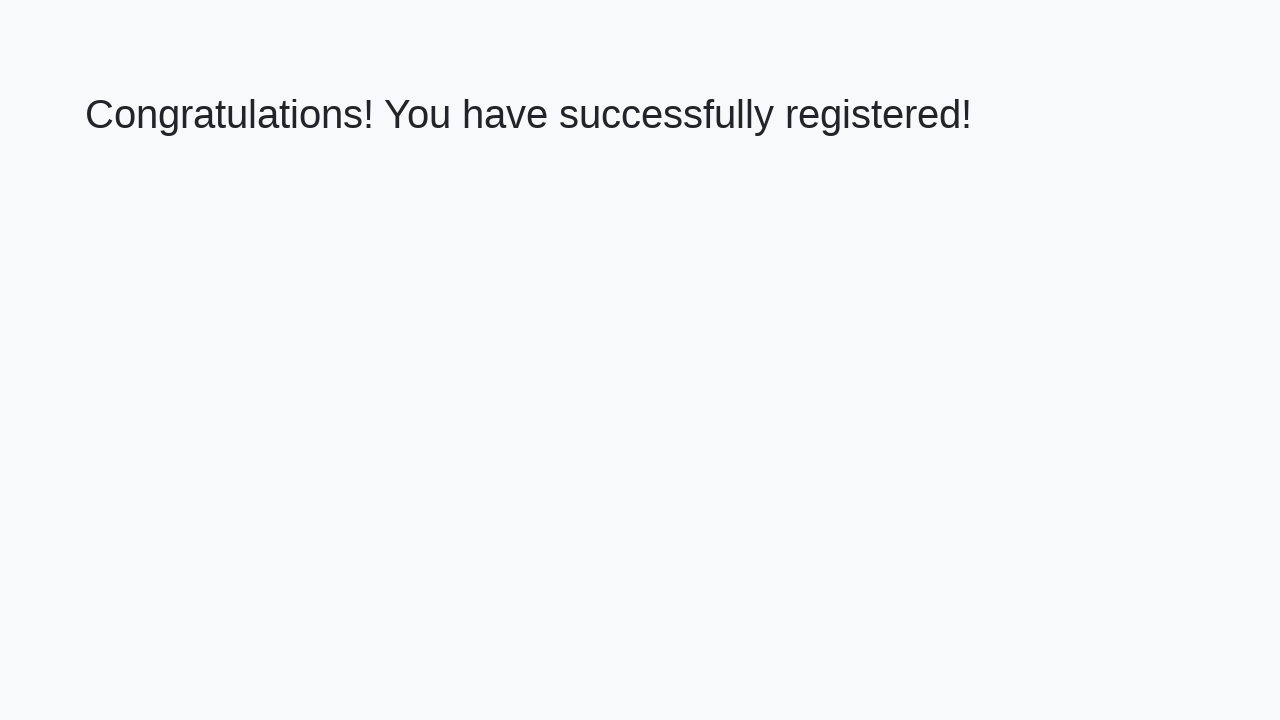

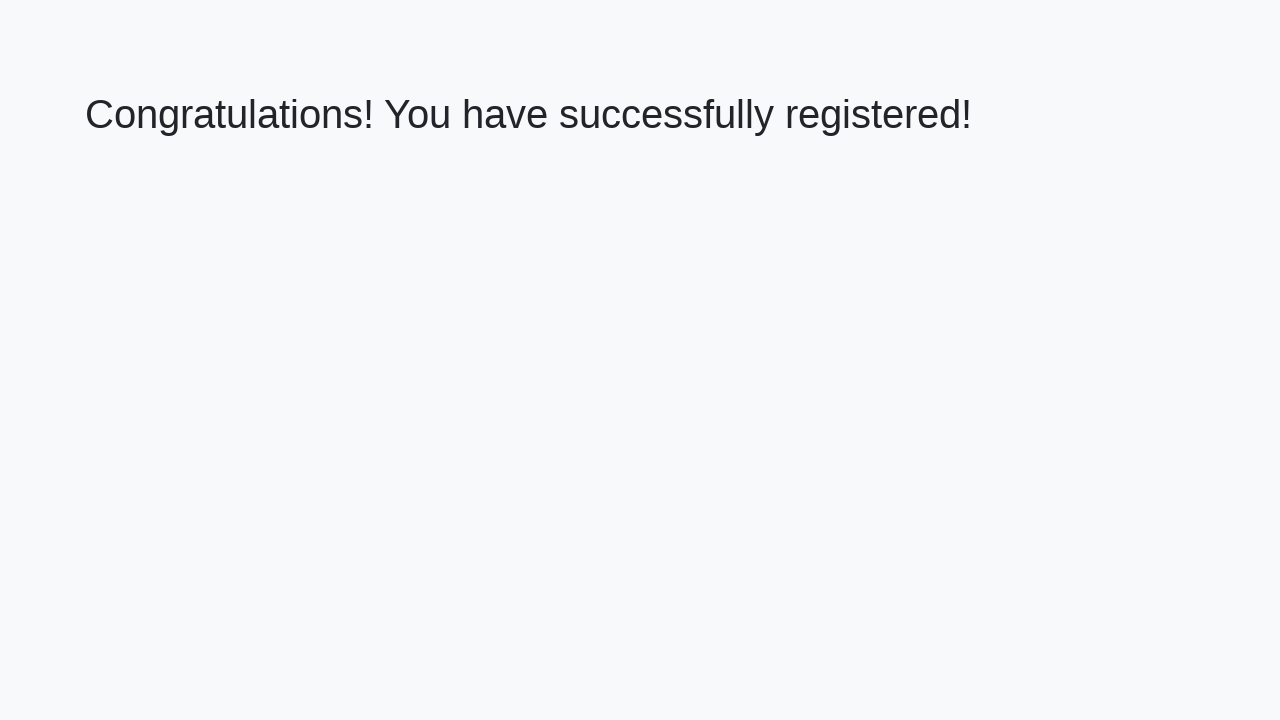